Tests JavaScript prompt alert functionality by clicking a tab, triggering a prompt box, entering text into the prompt, and accepting it

Starting URL: http://demo.automationtesting.in/Alerts.html

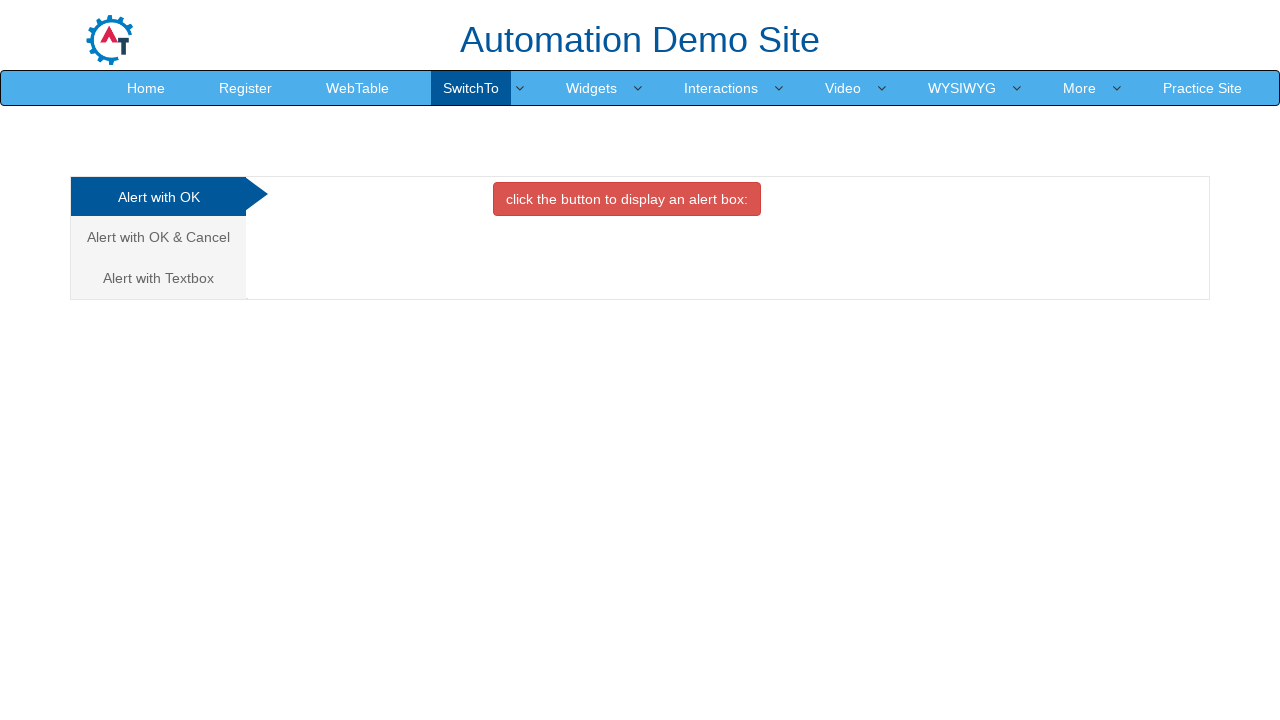

Clicked on the third tab (Prompt Alert tab) at (158, 278) on (//a[contains(@data-toggle,'tab')])[3]
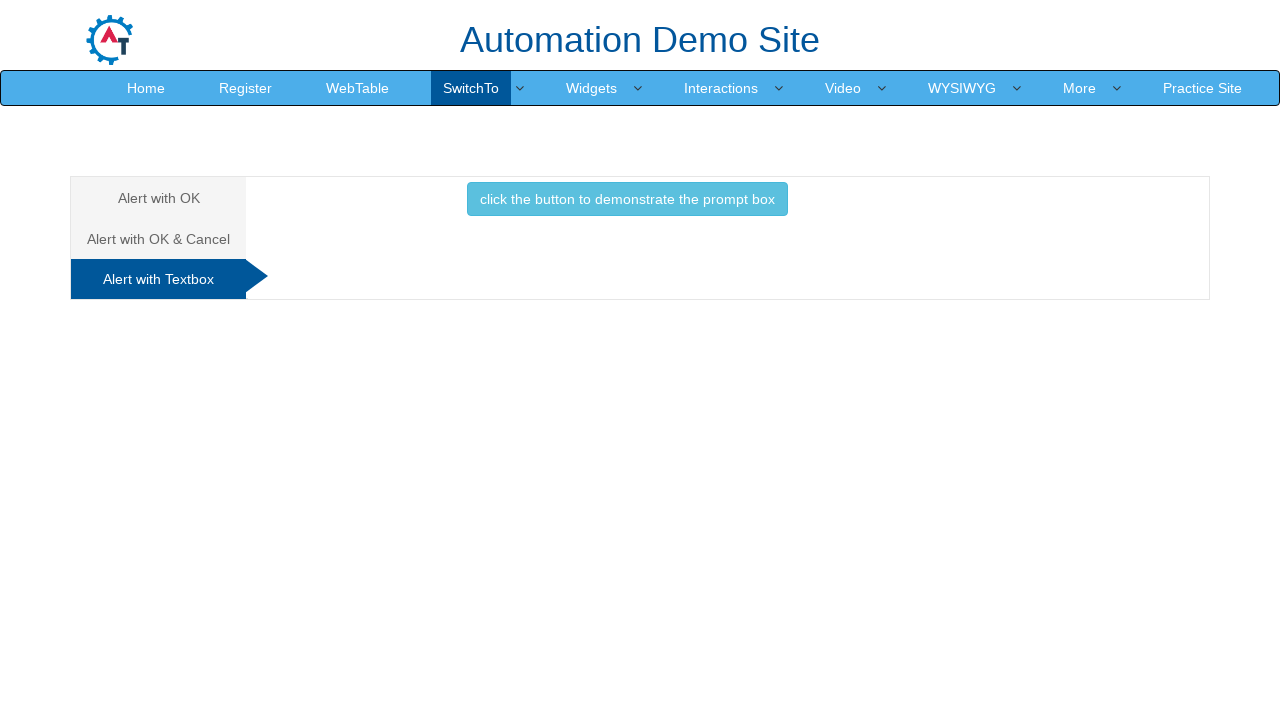

Waited 1000ms for tab content to load
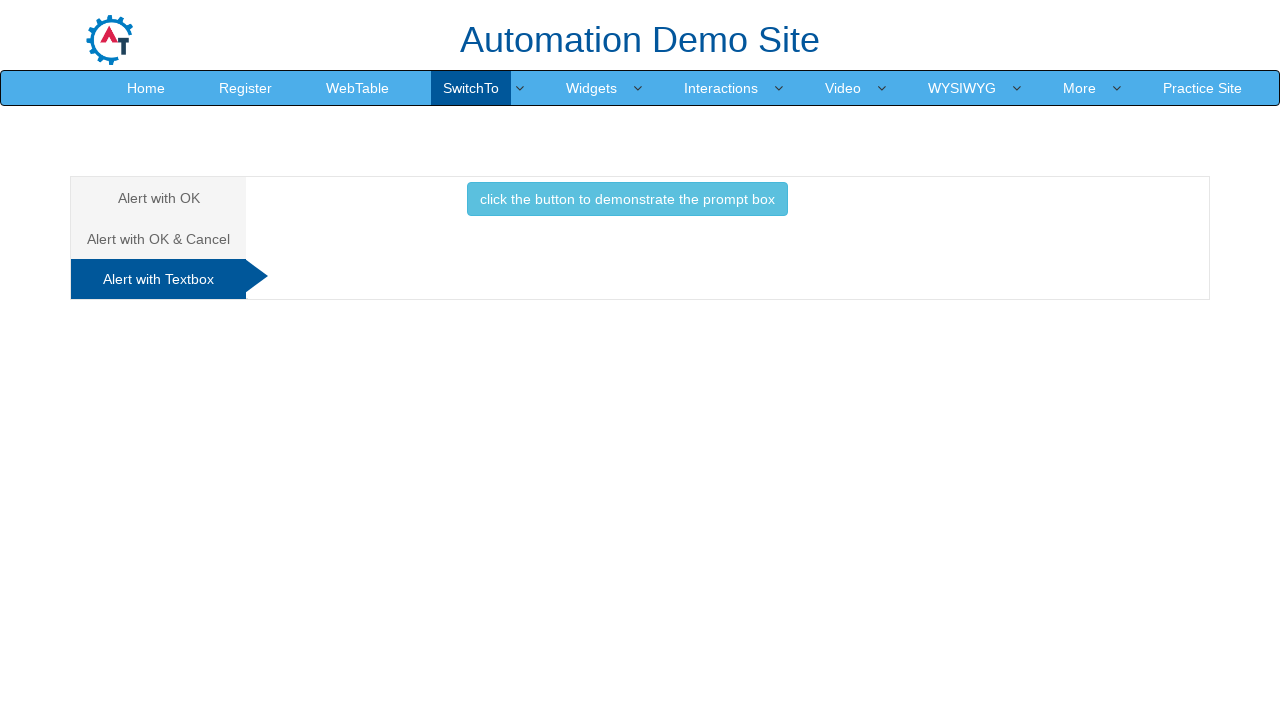

Clicked the button to trigger the prompt box at (627, 199) on xpath=//button[text()='click the button to demonstrate the prompt box ']
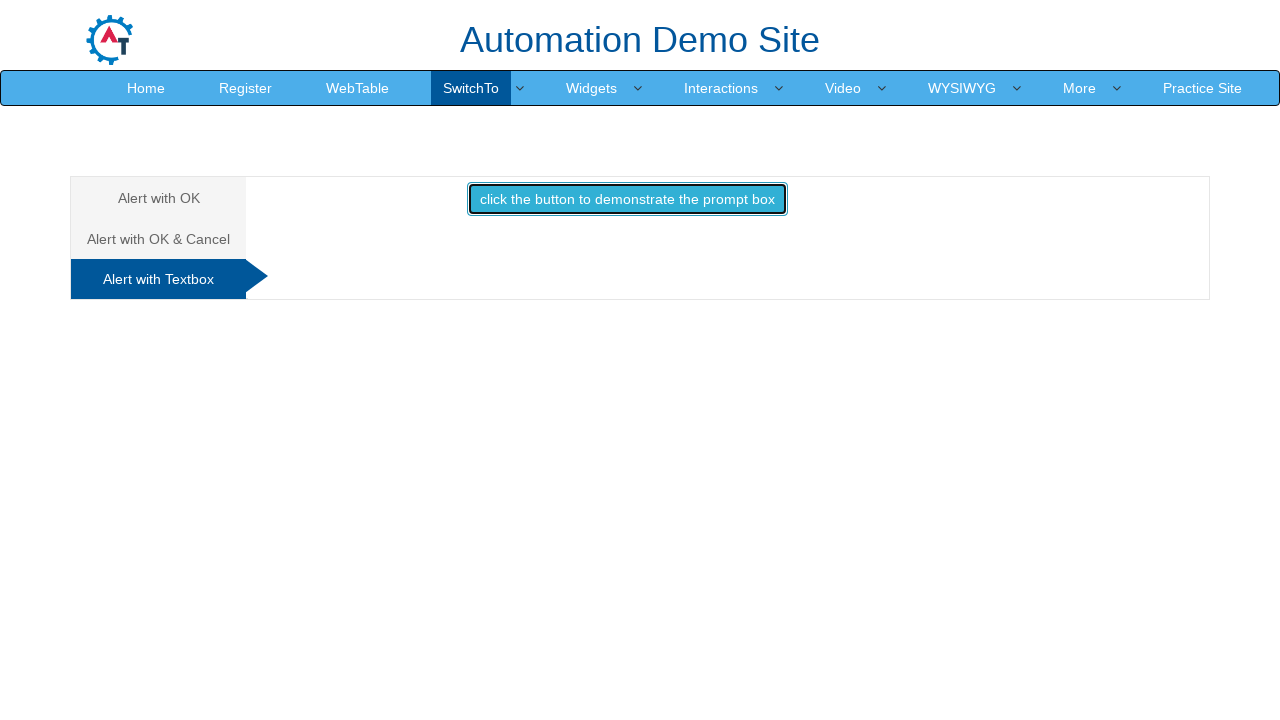

Set up dialog handler to accept prompts with text 'RAMIREZ_JAMES'
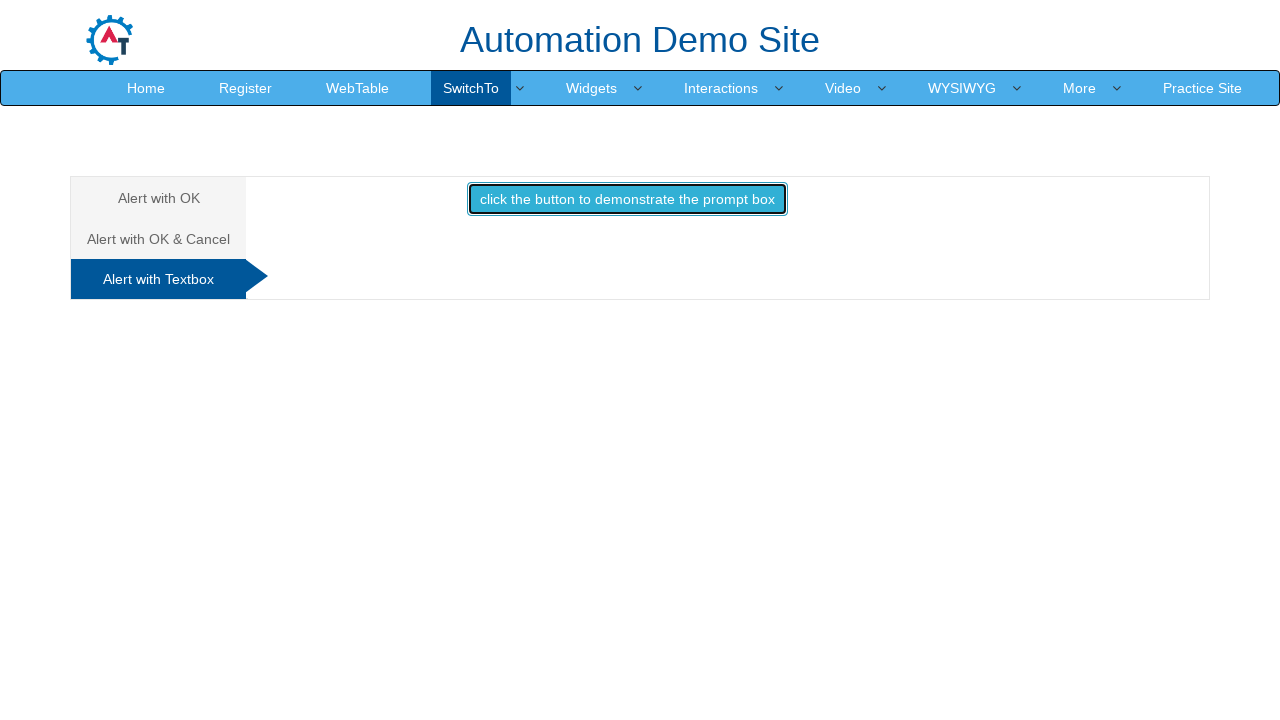

Clicked the button again to trigger the prompt dialog at (627, 199) on xpath=//button[text()='click the button to demonstrate the prompt box ']
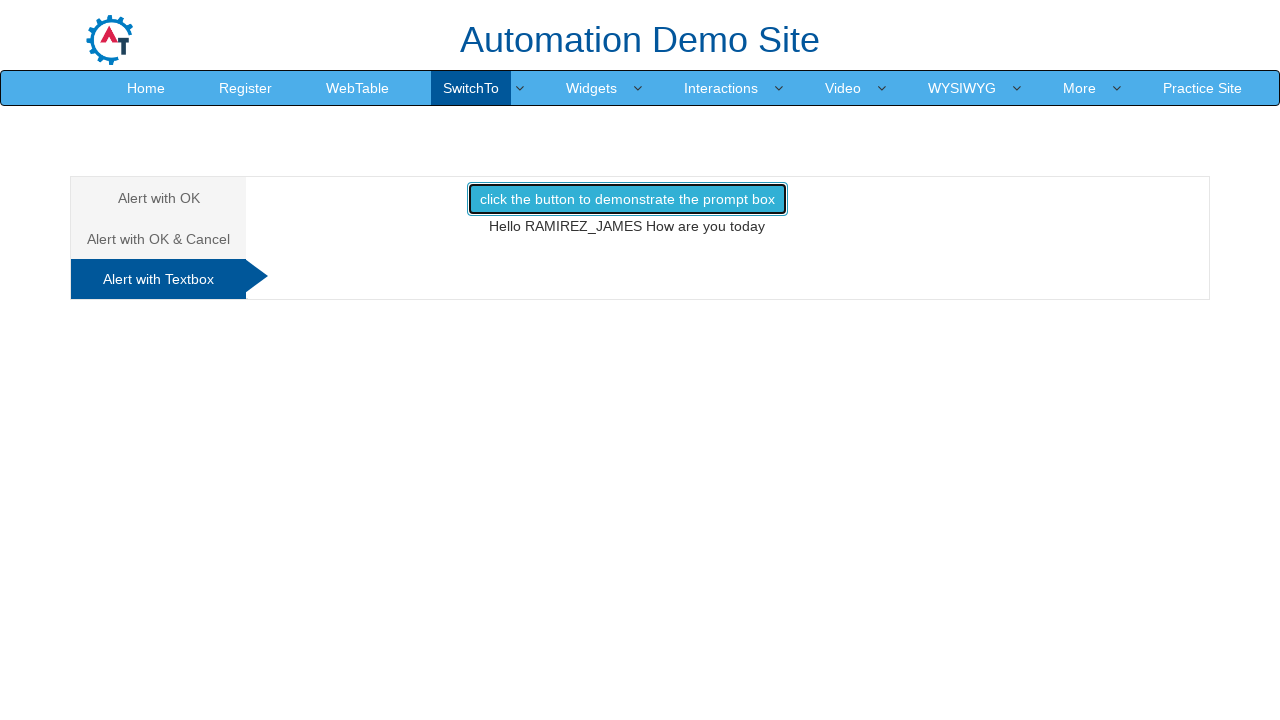

Waited 1000ms for dialog to be processed
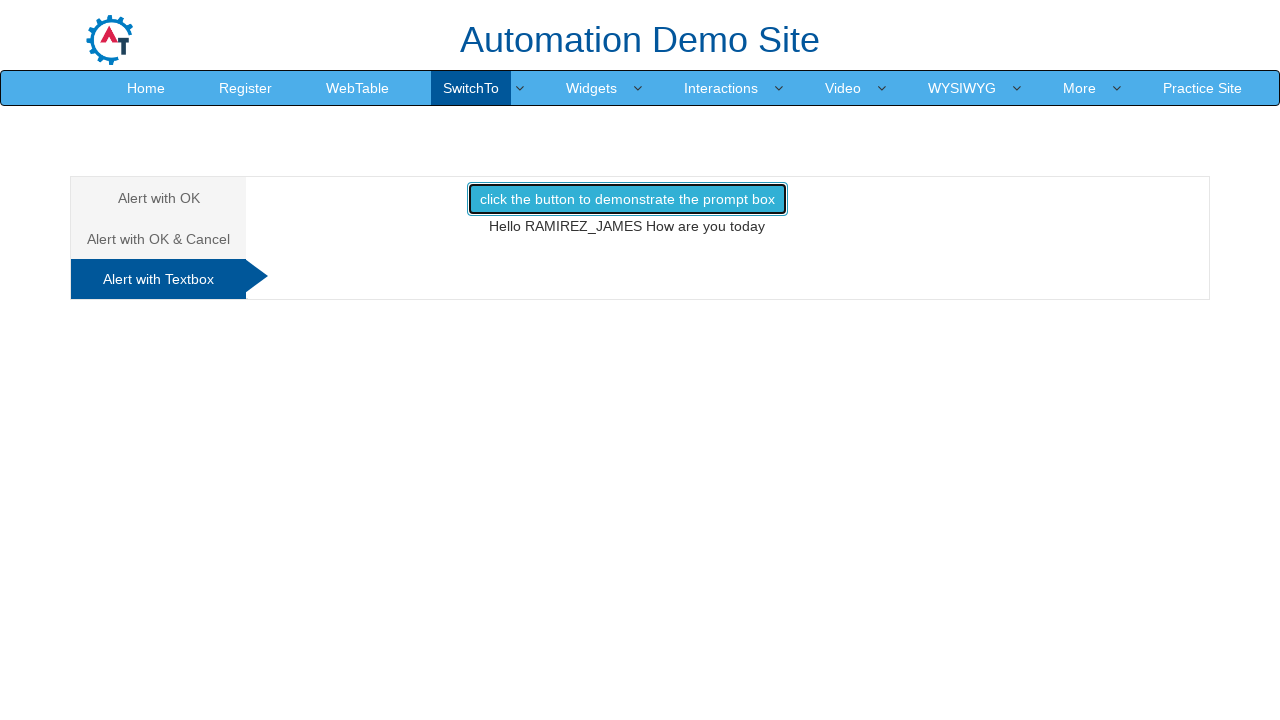

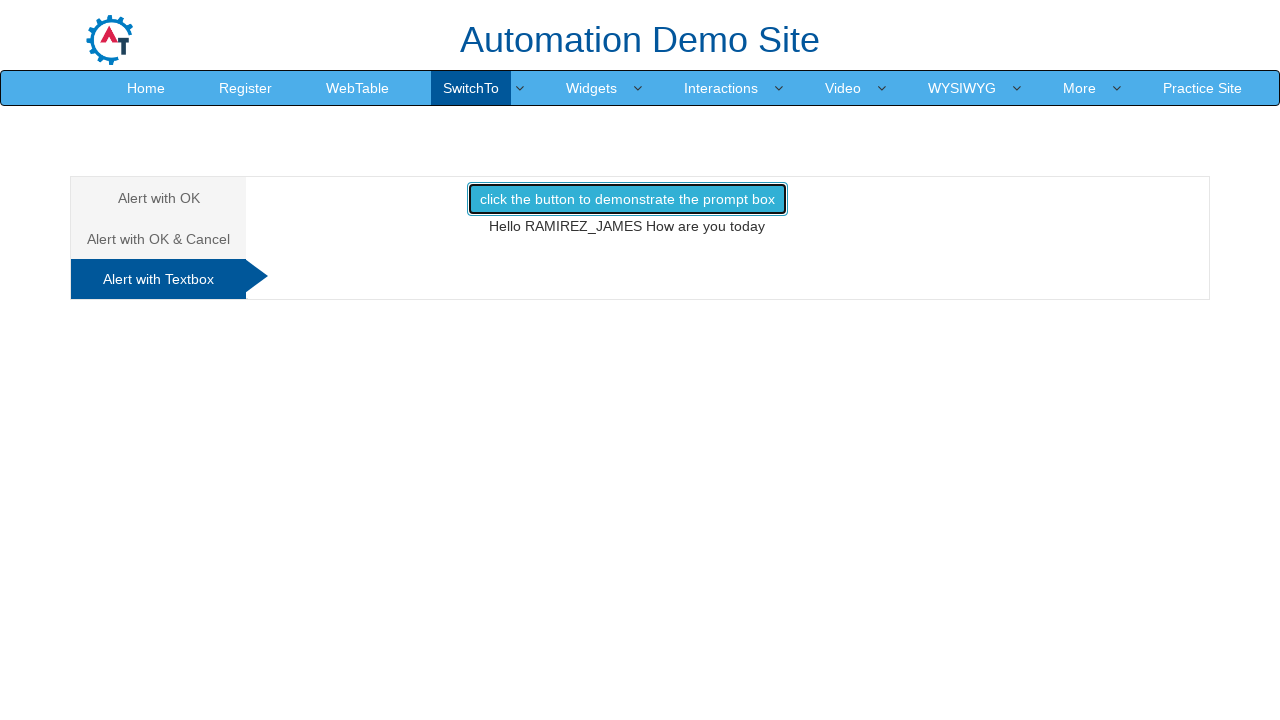